Tests a registration form by selecting gender radio button and date of birth dropdowns (year, month, day)

Starting URL: http://demo.automationtesting.in/Register.html

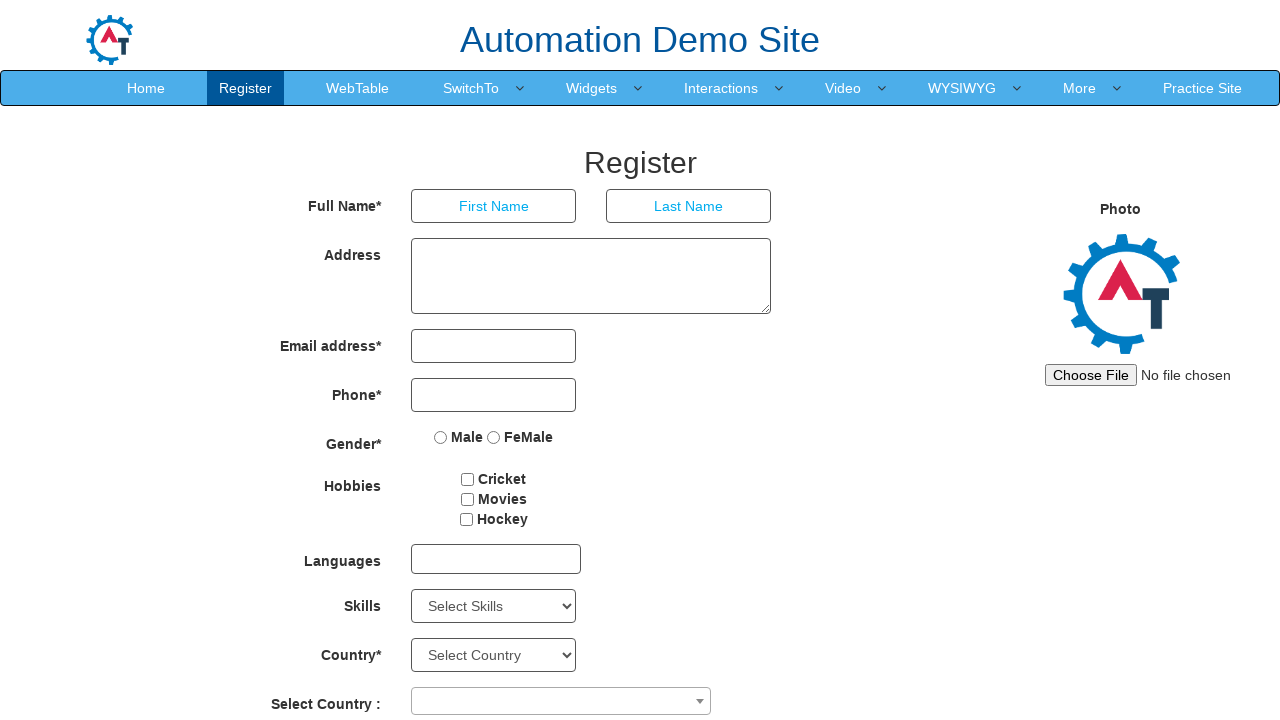

Selected Female gender radio button at (494, 437) on input[name='radiooptions'][value='FeMale']
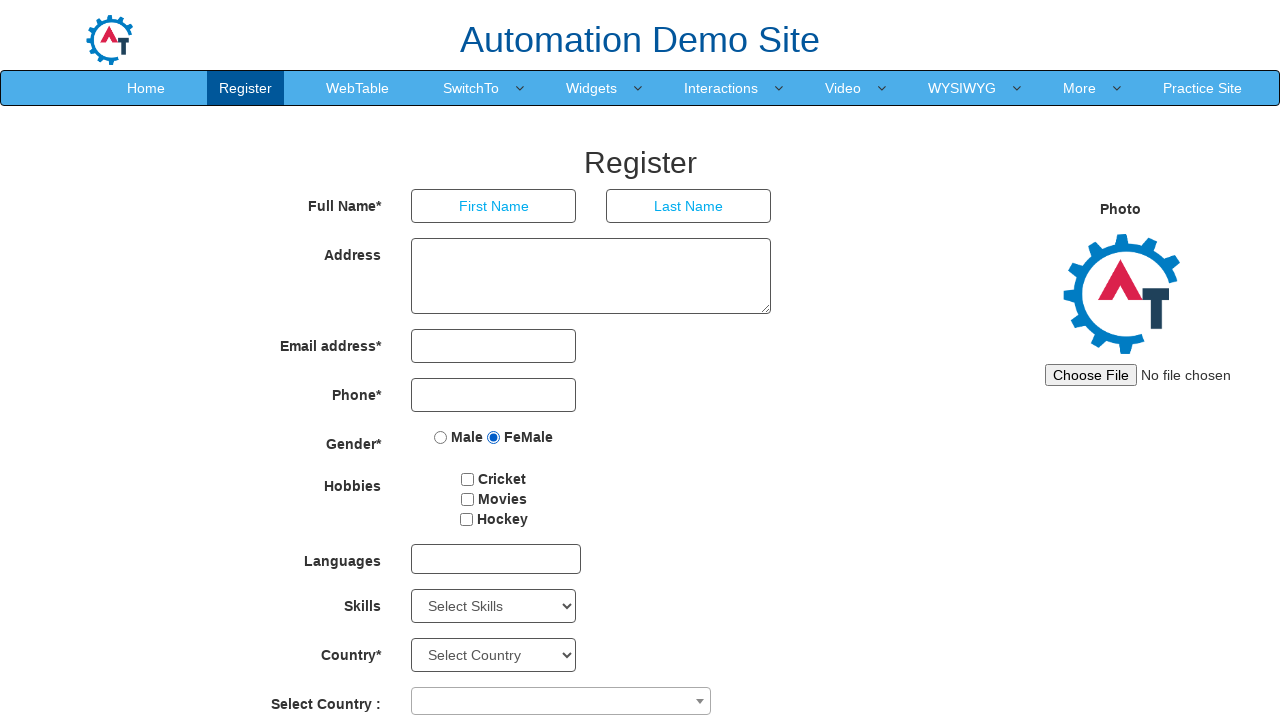

Selected year 2000 from dropdown on select[placeholder='Year']
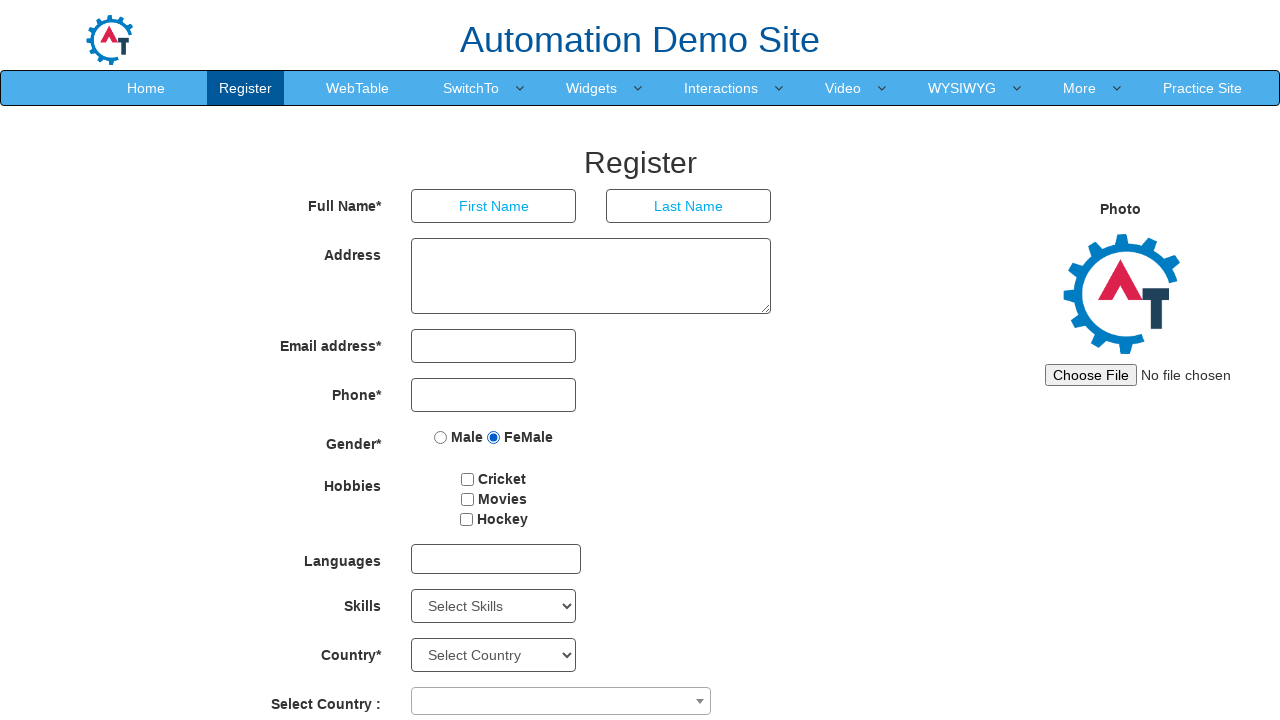

Selected July (month index 6) from dropdown on select[placeholder='Month']
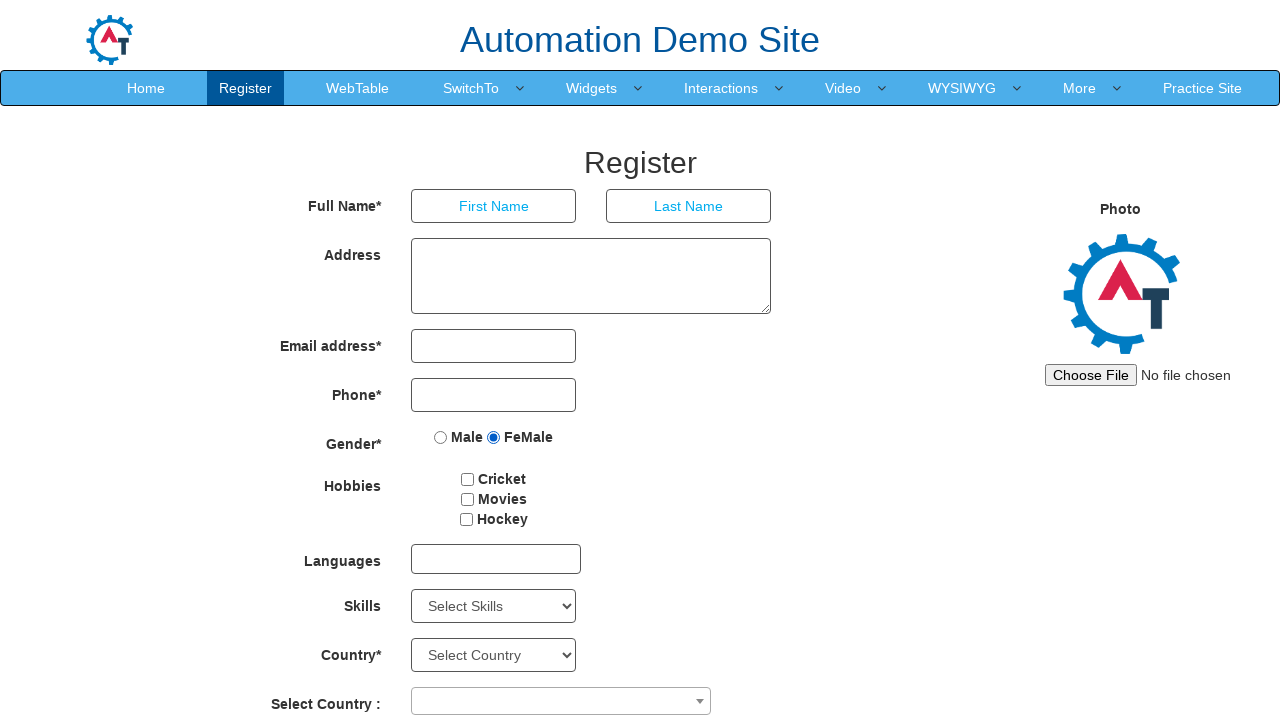

Selected day 4 from dropdown on select[placeholder='Day']
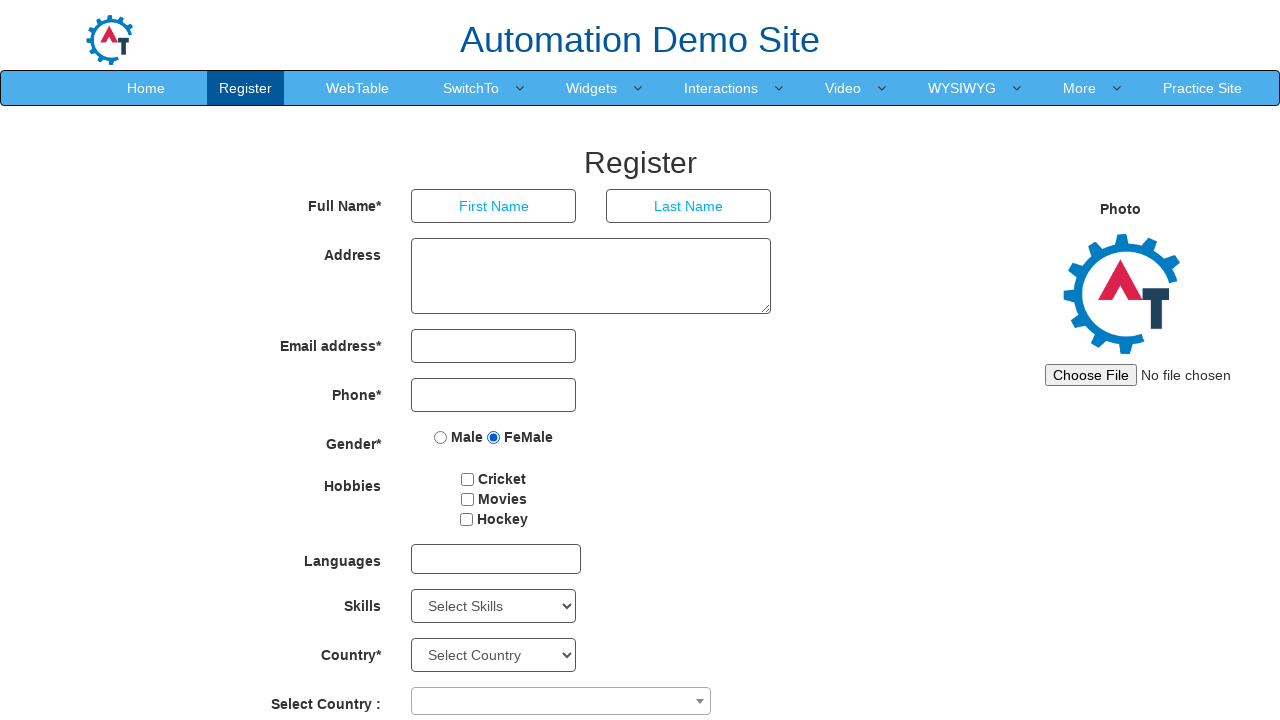

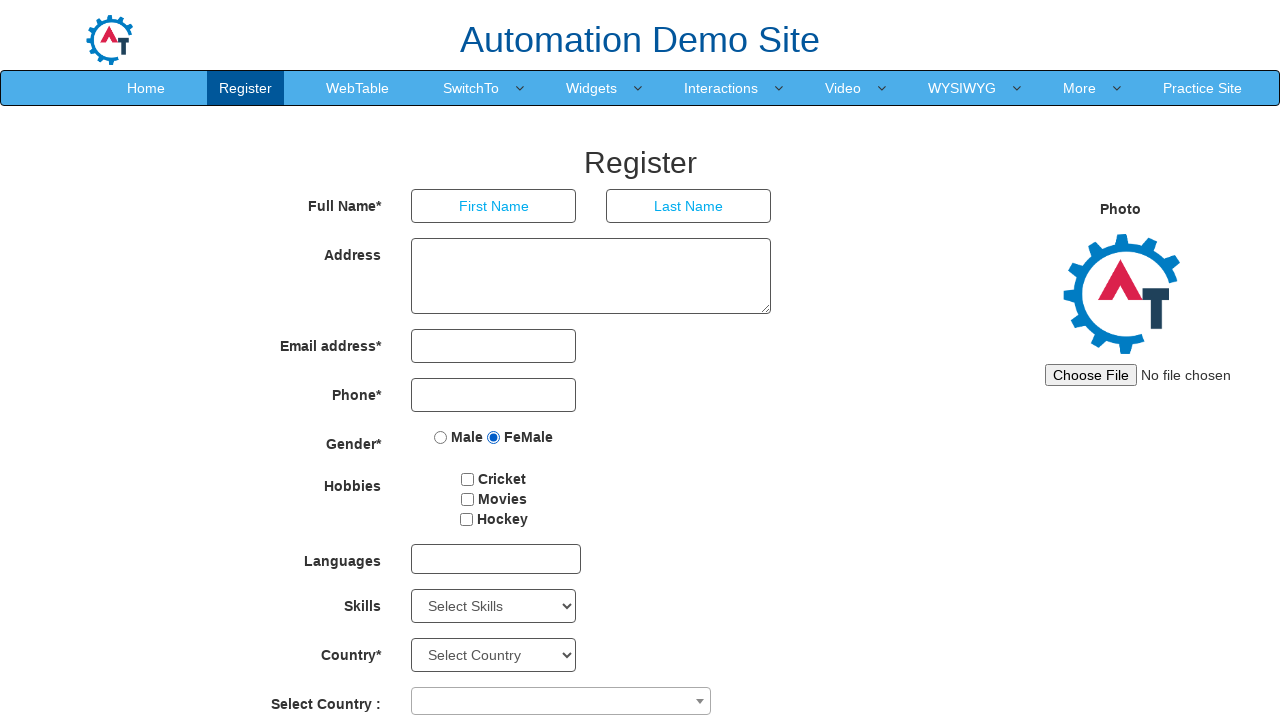